Navigates to GitHub homepage, then visits a specific user profile page and captures a screenshot

Starting URL: https://github.com/

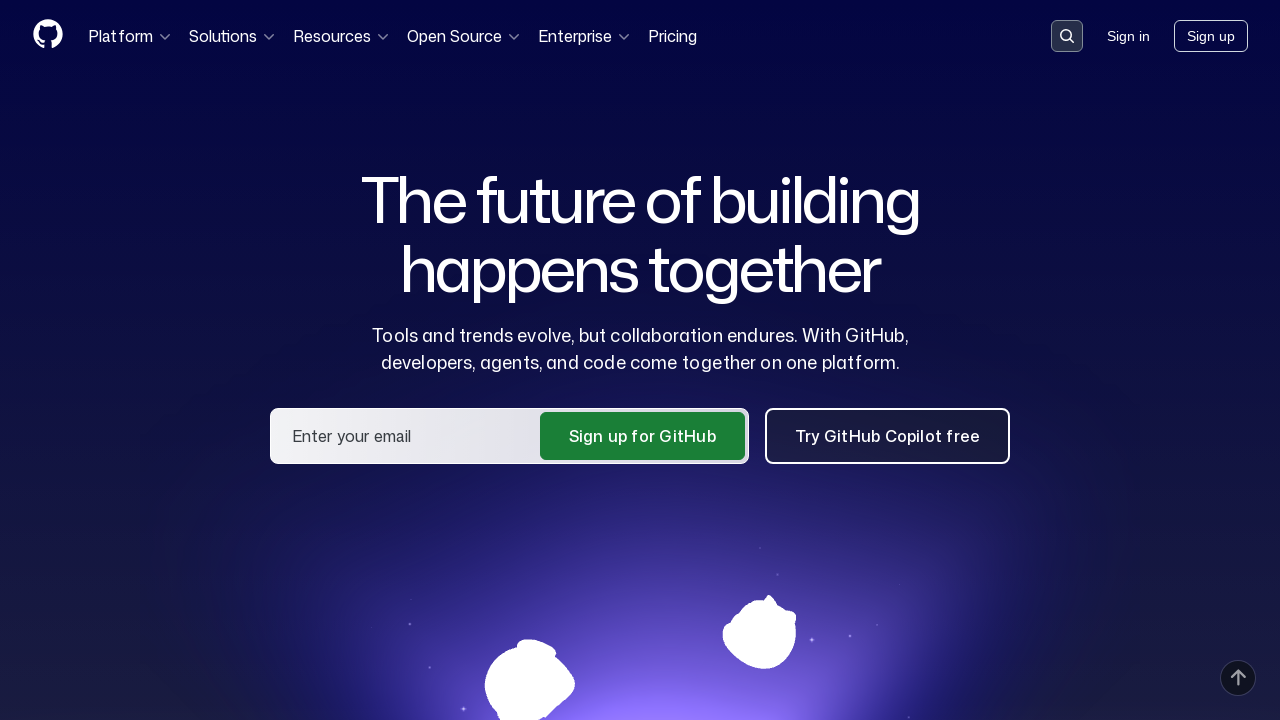

Navigated to GitHub user profile page for YasinVeliyev
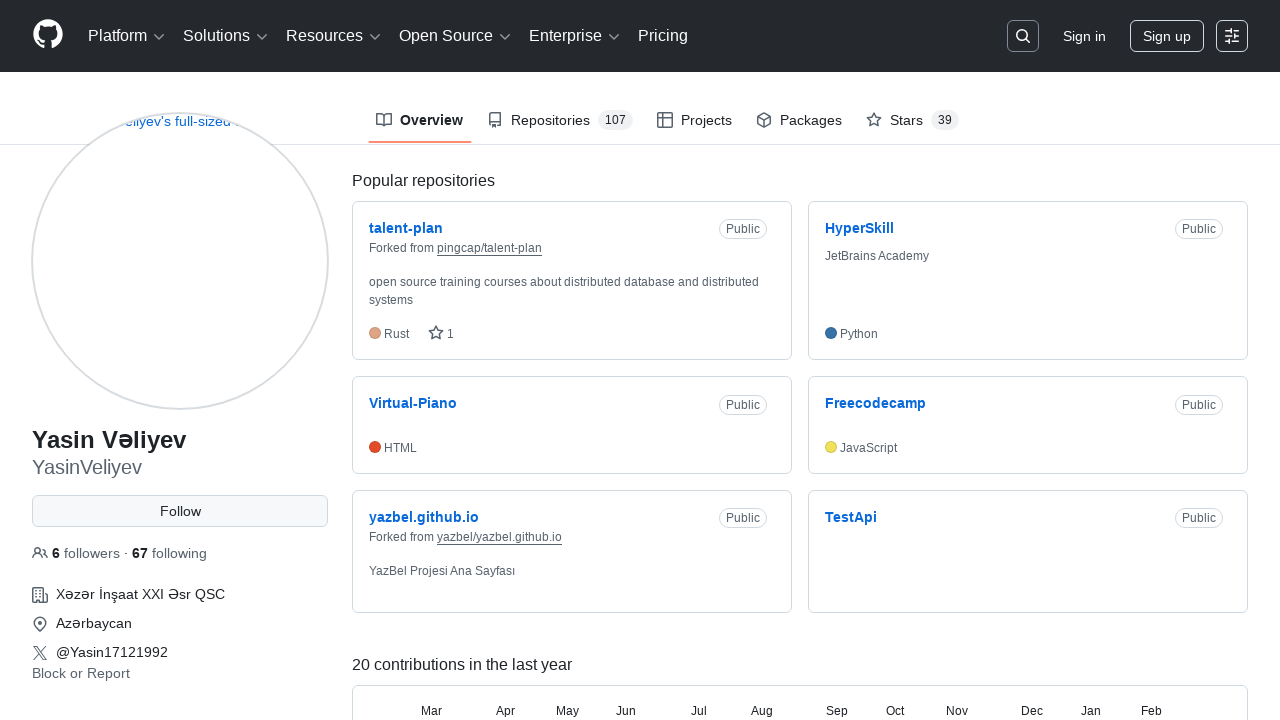

Profile page DOM content loaded
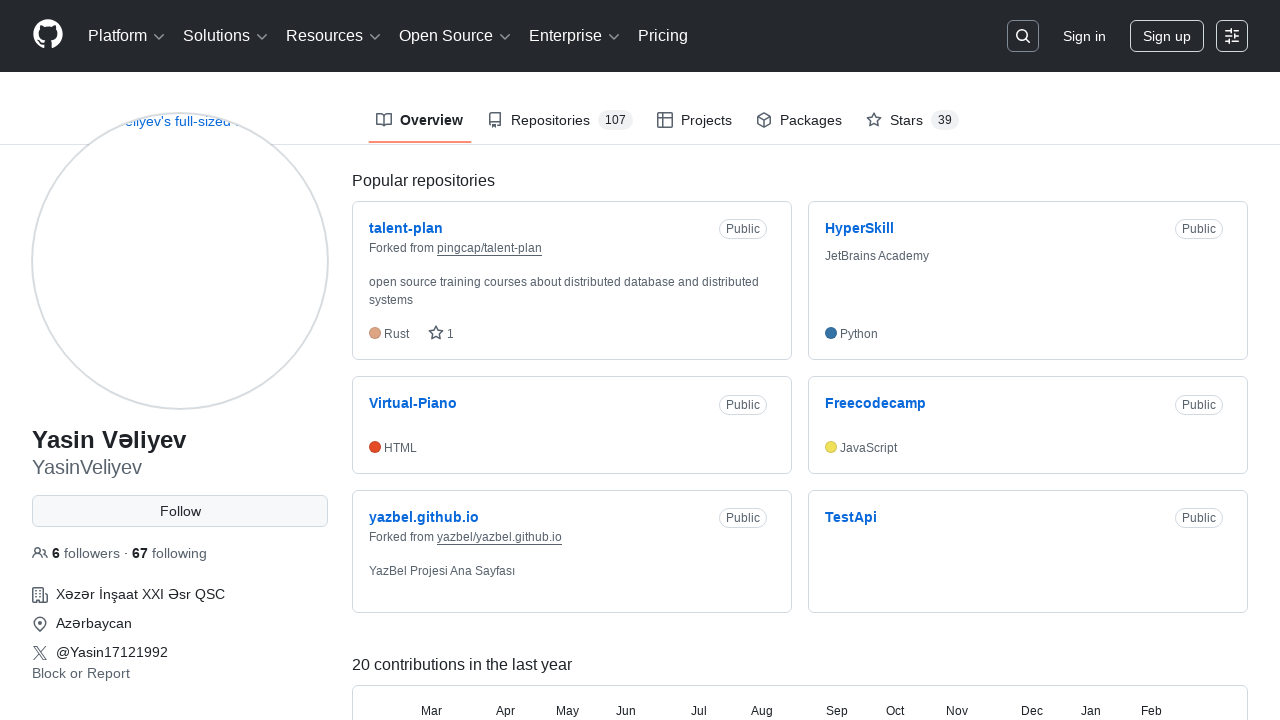

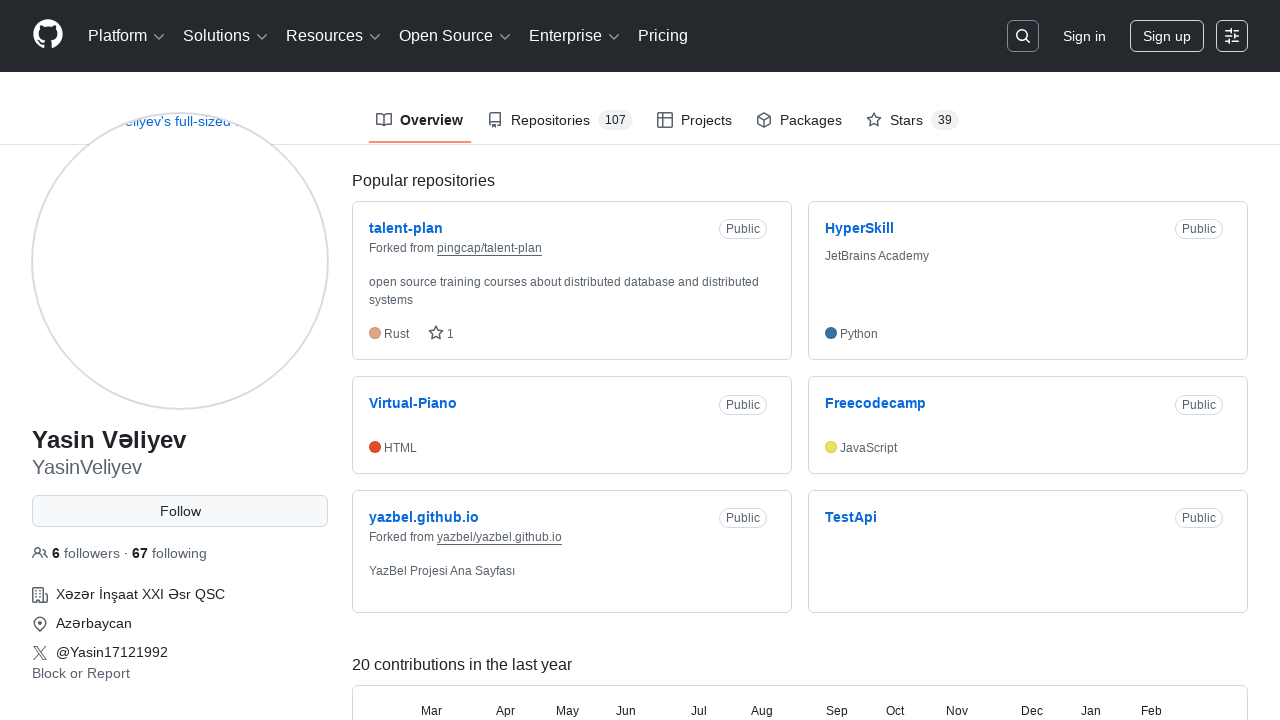